Tests that clicking on a product name in the catalog navigates to the correct product detail page

Starting URL: http://intershop5.skillbox.ru/product-category/catalog/

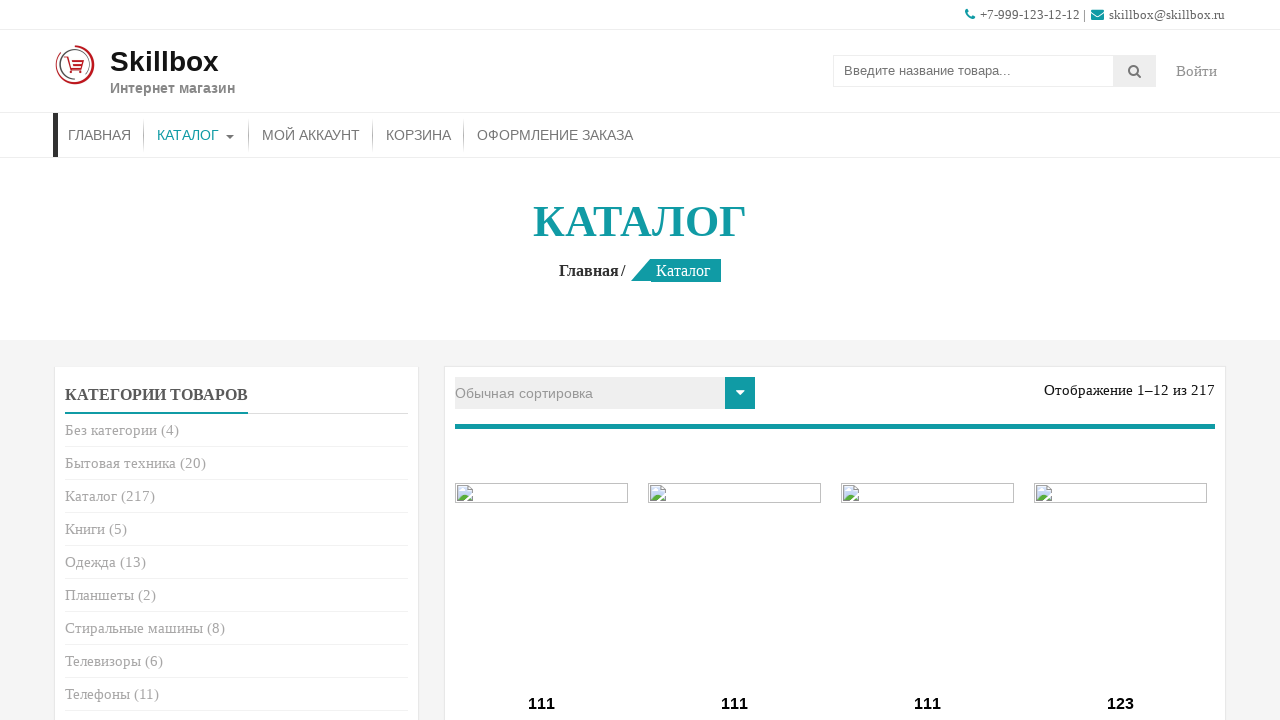

Clicked on the second product name in catalog at (735, 704) on .products.columns-4 > *:nth-child(2) h3
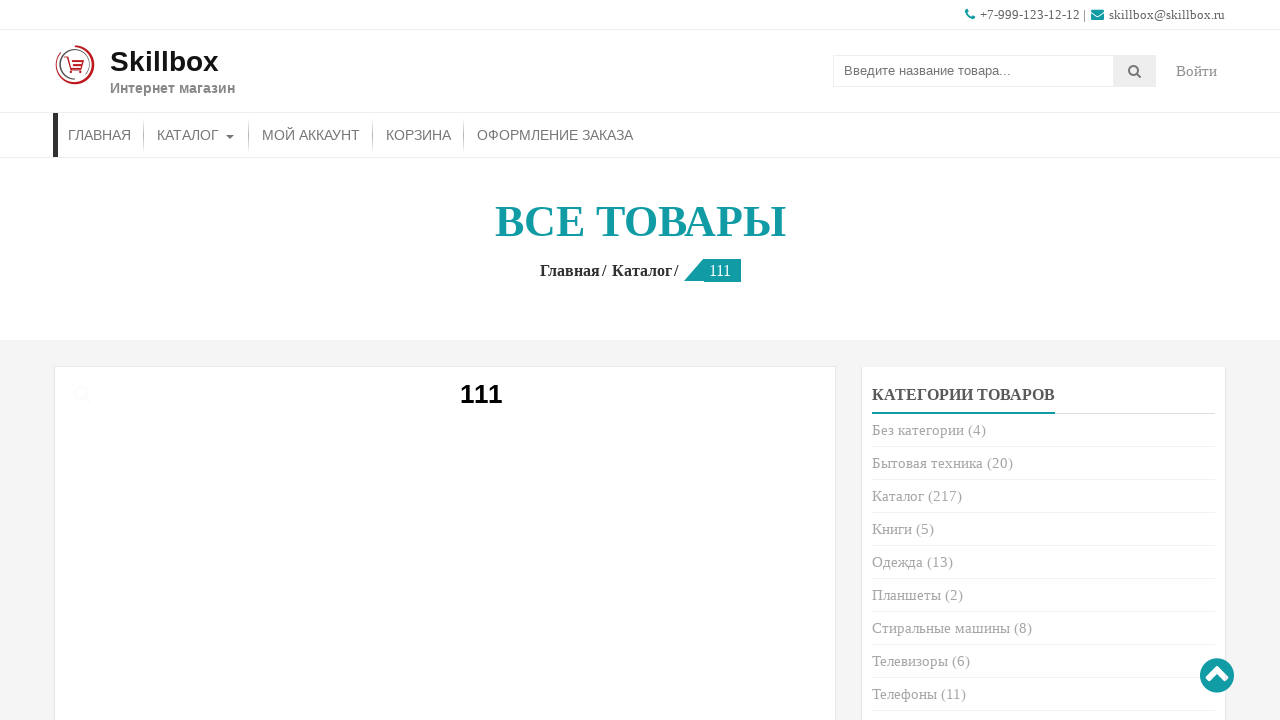

Product detail page loaded with product title visible
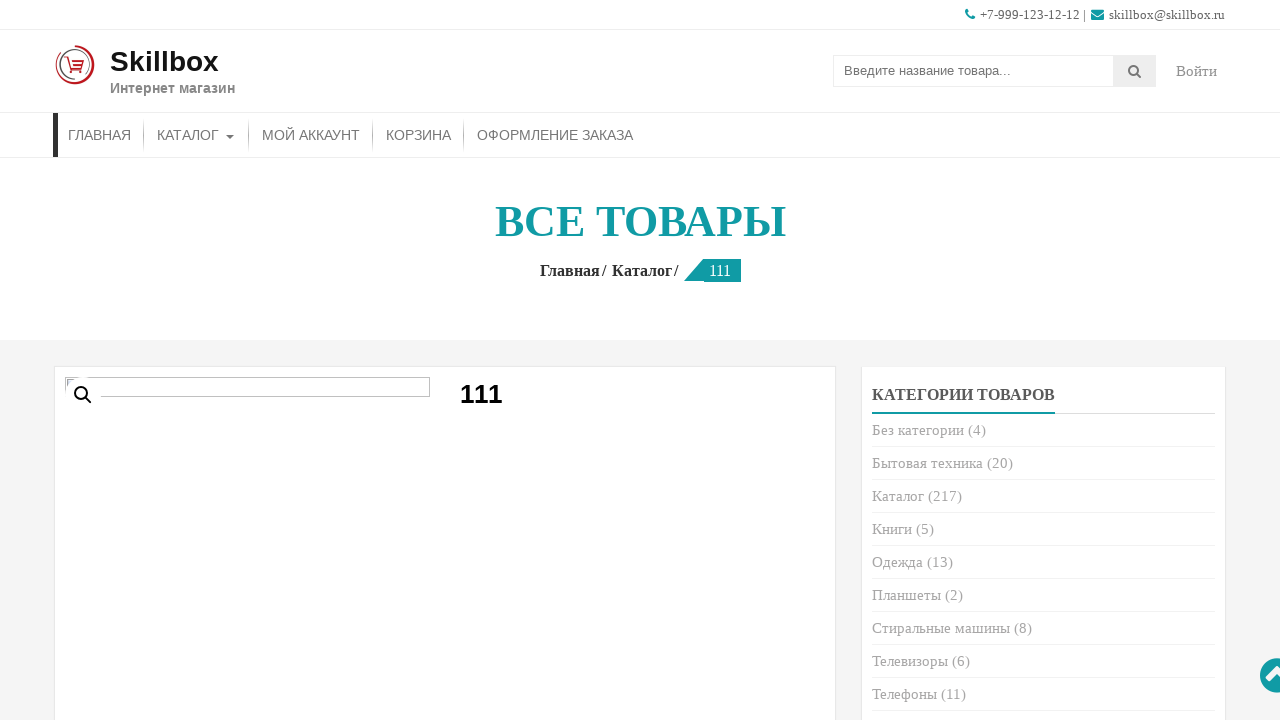

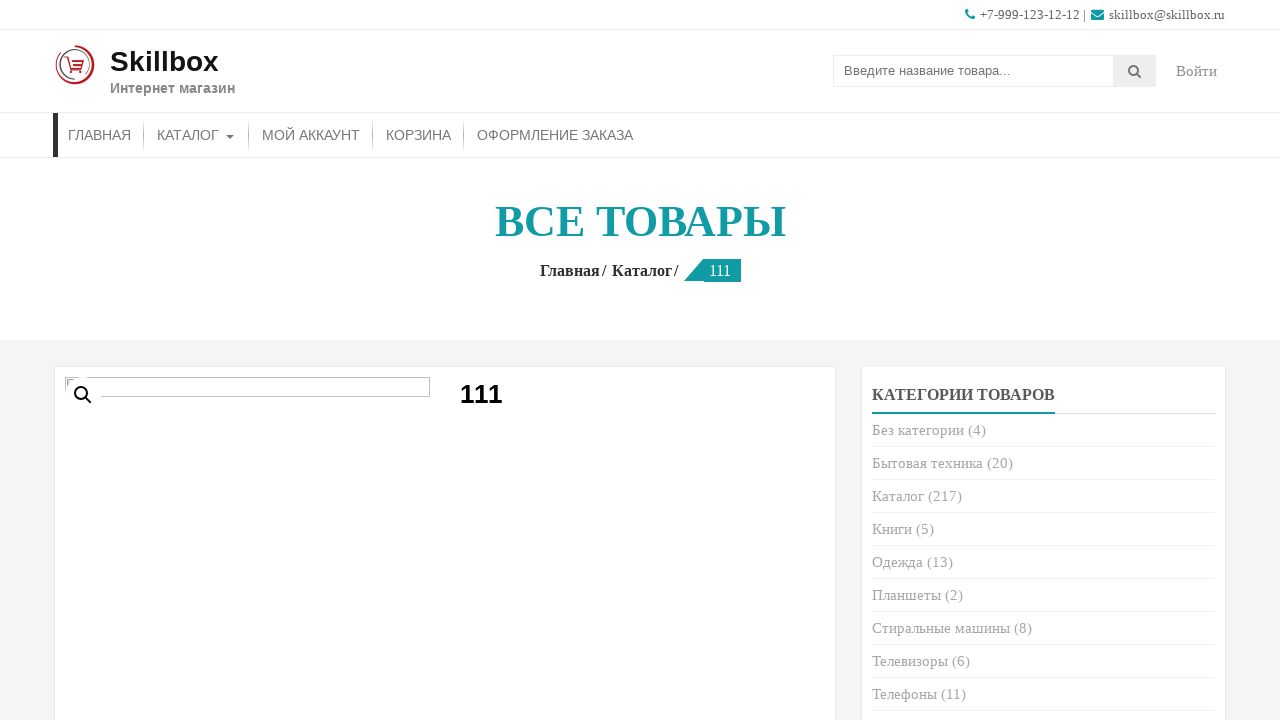